Tests drag and drop functionality within an iframe on the jQuery UI demo page by dragging an element and dropping it onto a target

Starting URL: https://jqueryui.com/droppable/

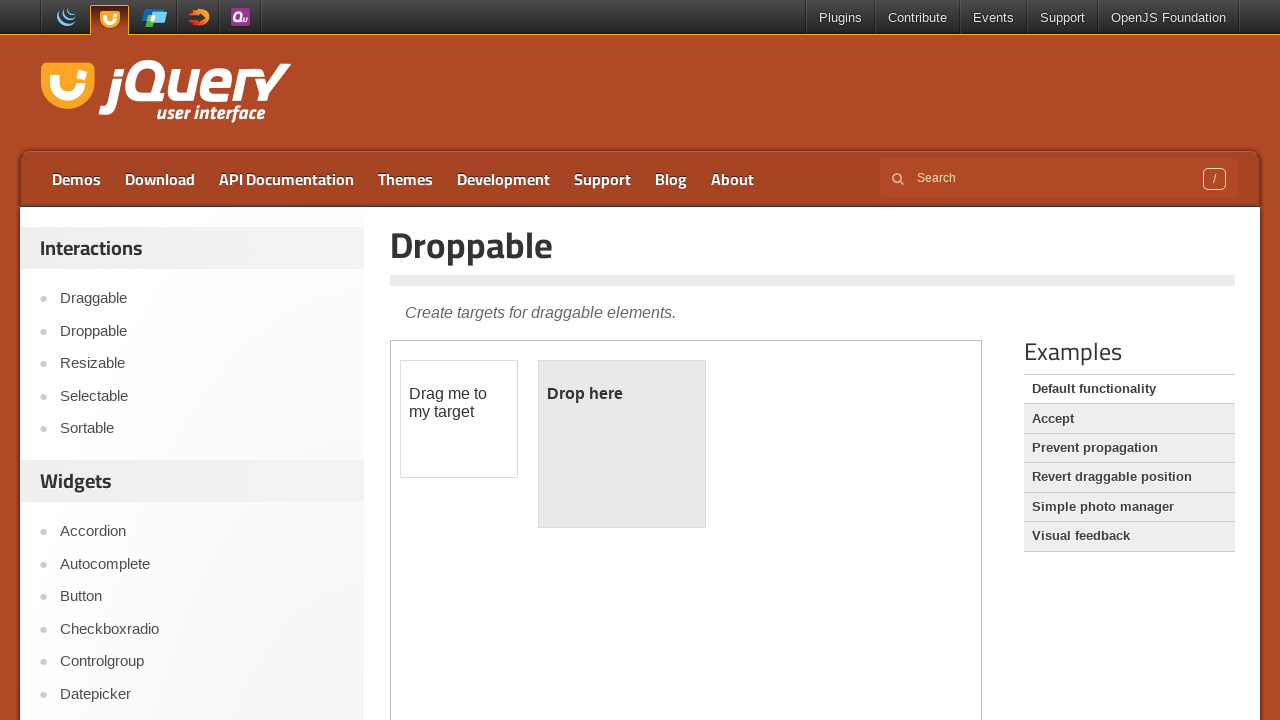

Located the demo iframe for drag and drop functionality
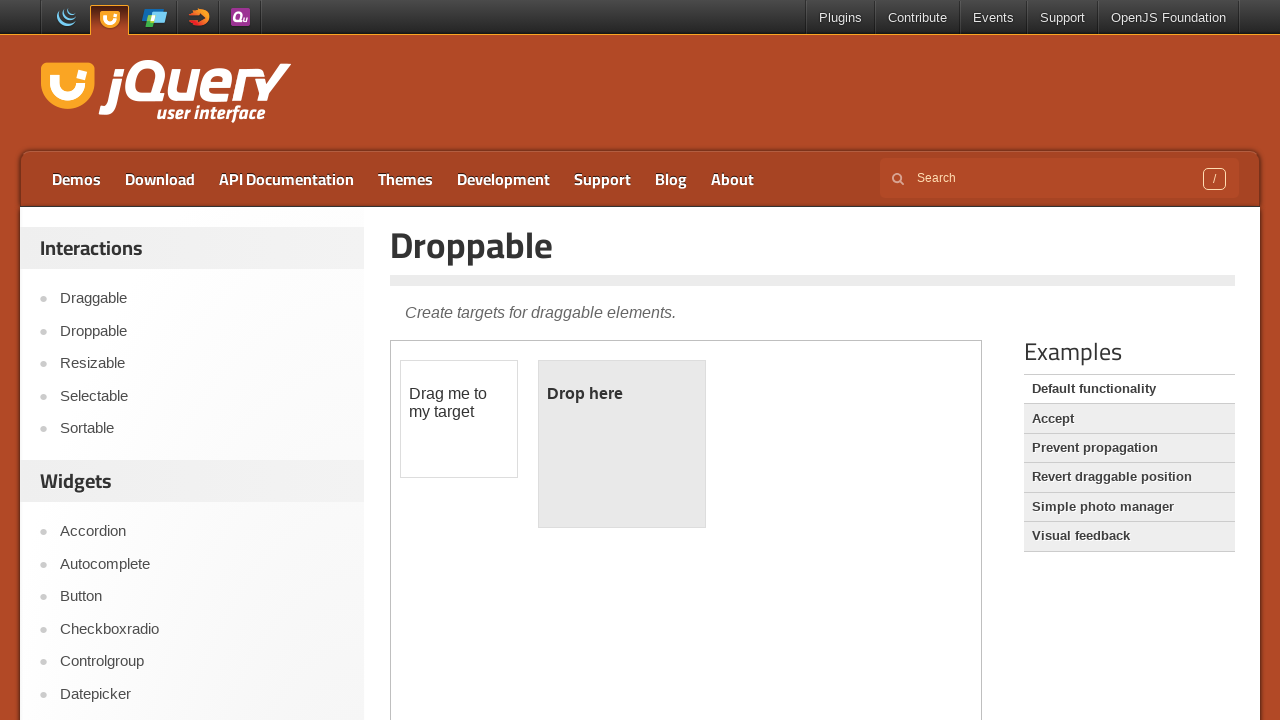

Located the draggable element within the iframe
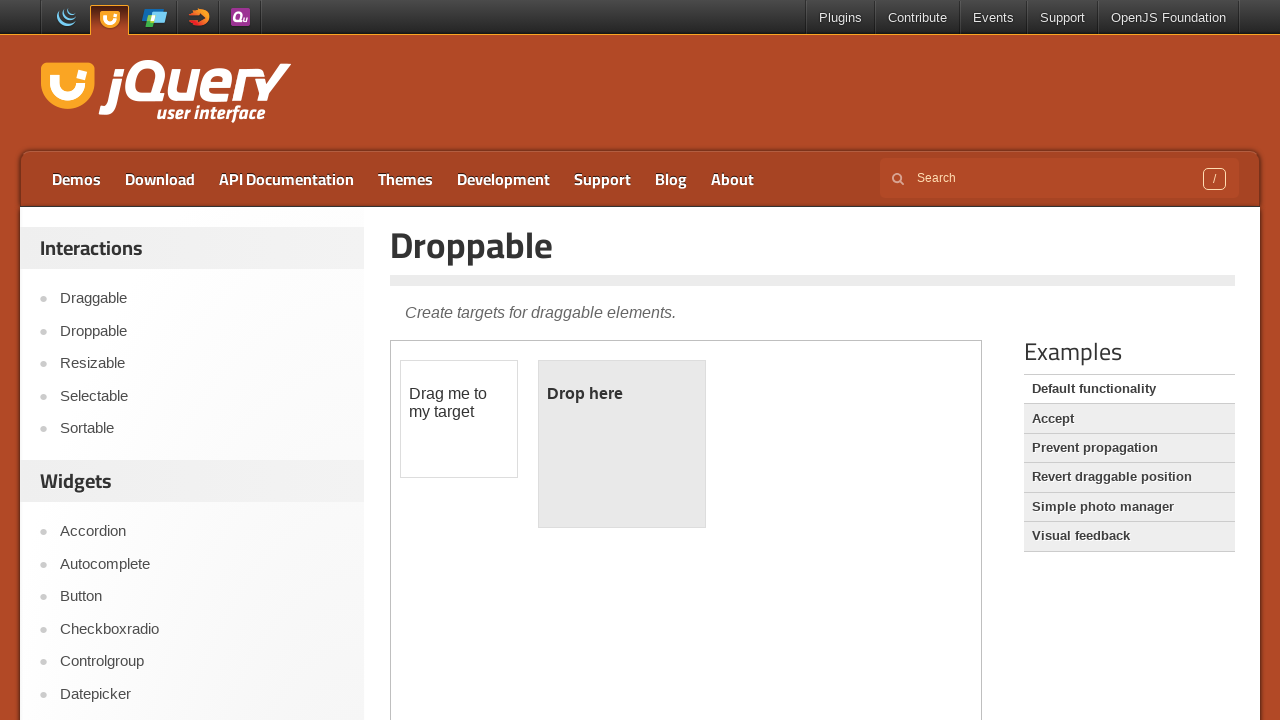

Located the droppable target element within the iframe
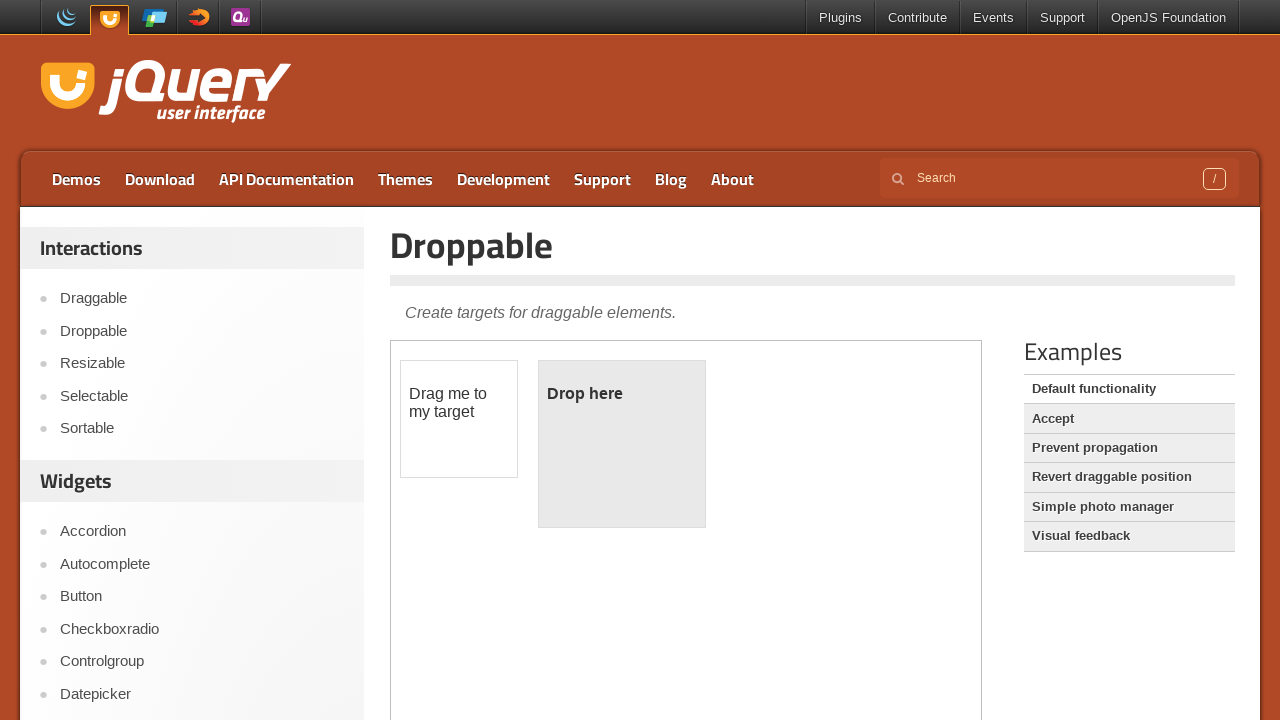

Dragged and dropped the draggable element onto the droppable target at (622, 444)
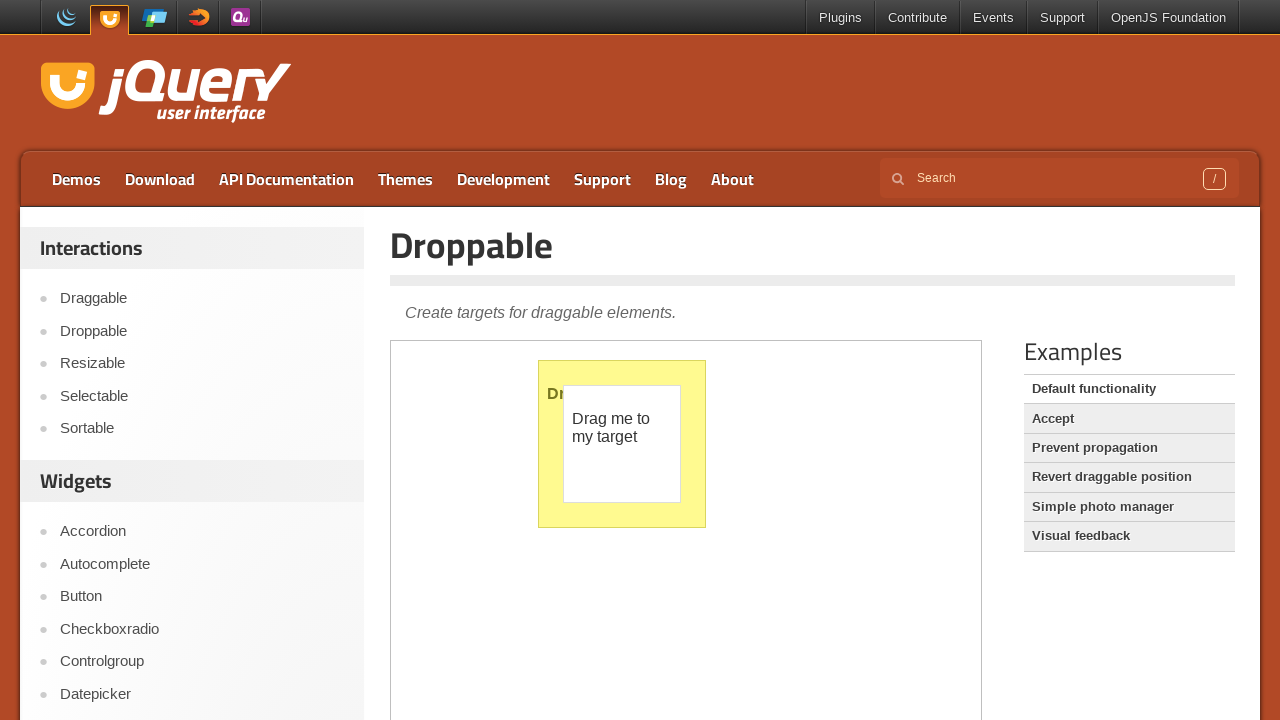

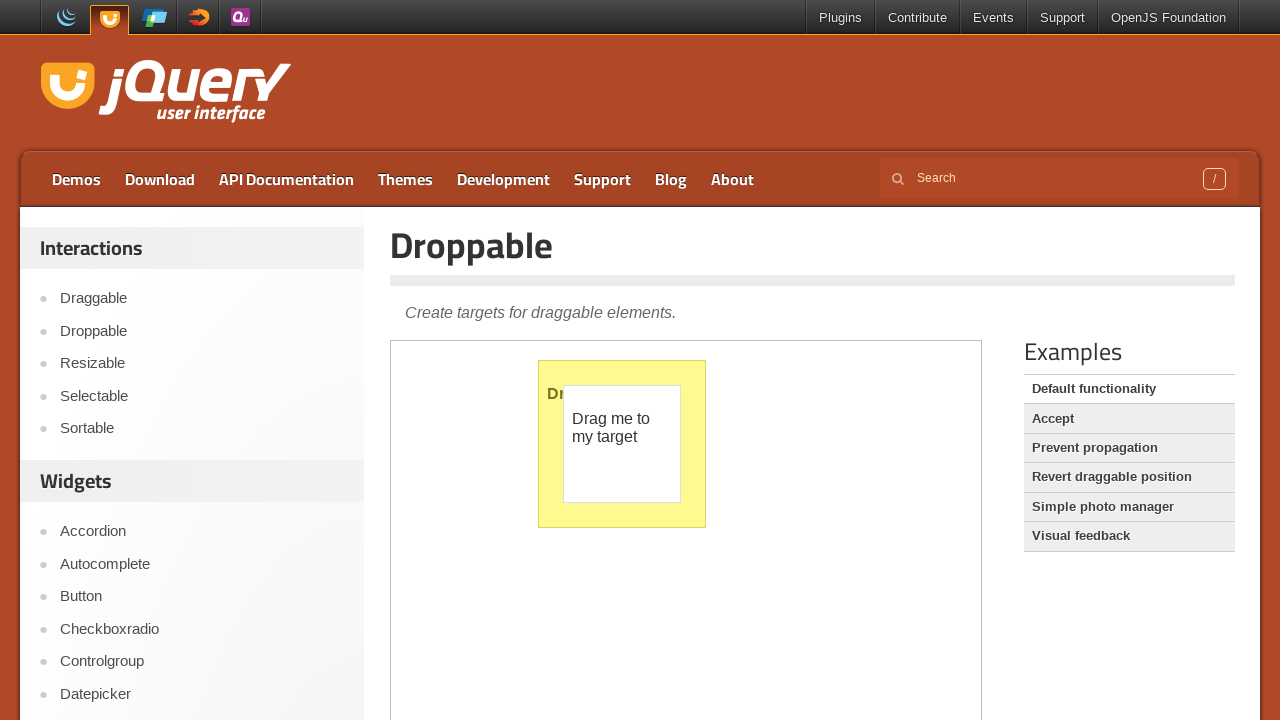